Tests jQuery UI slider functionality by dragging the slider handle to different positions using mouse actions

Starting URL: http://jqueryui.com/slider/

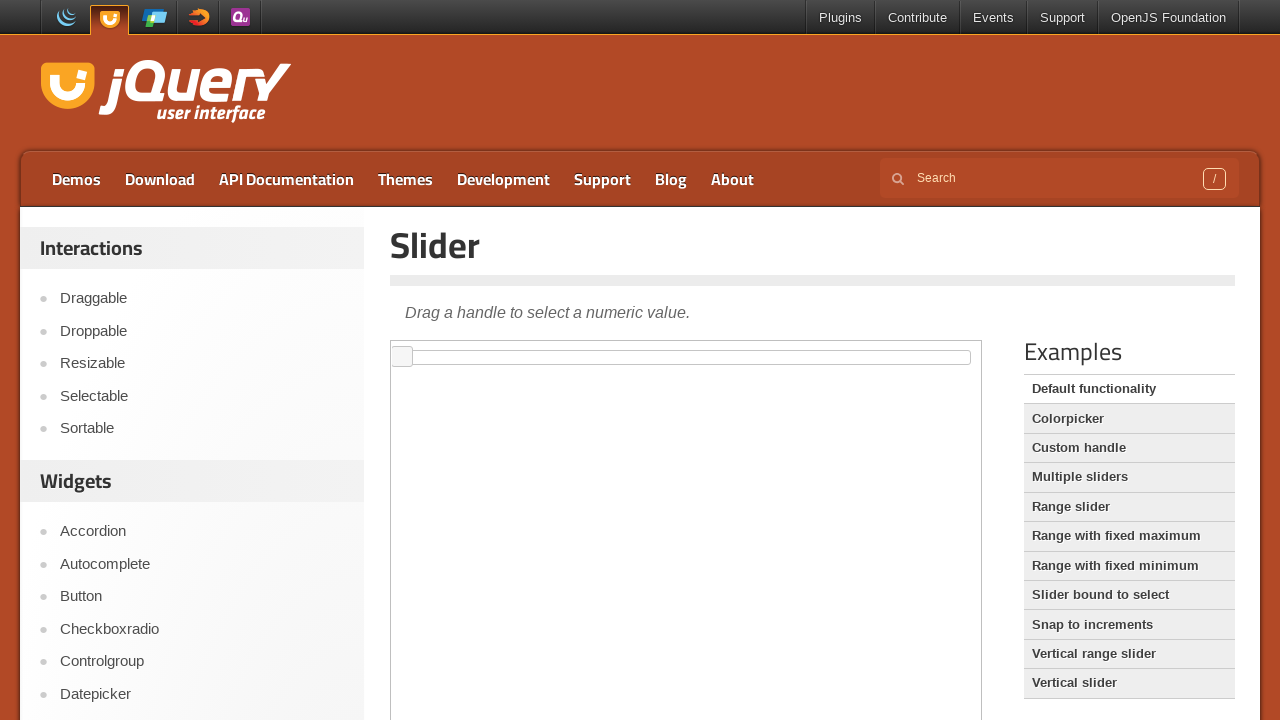

Located iframe containing jQuery UI slider
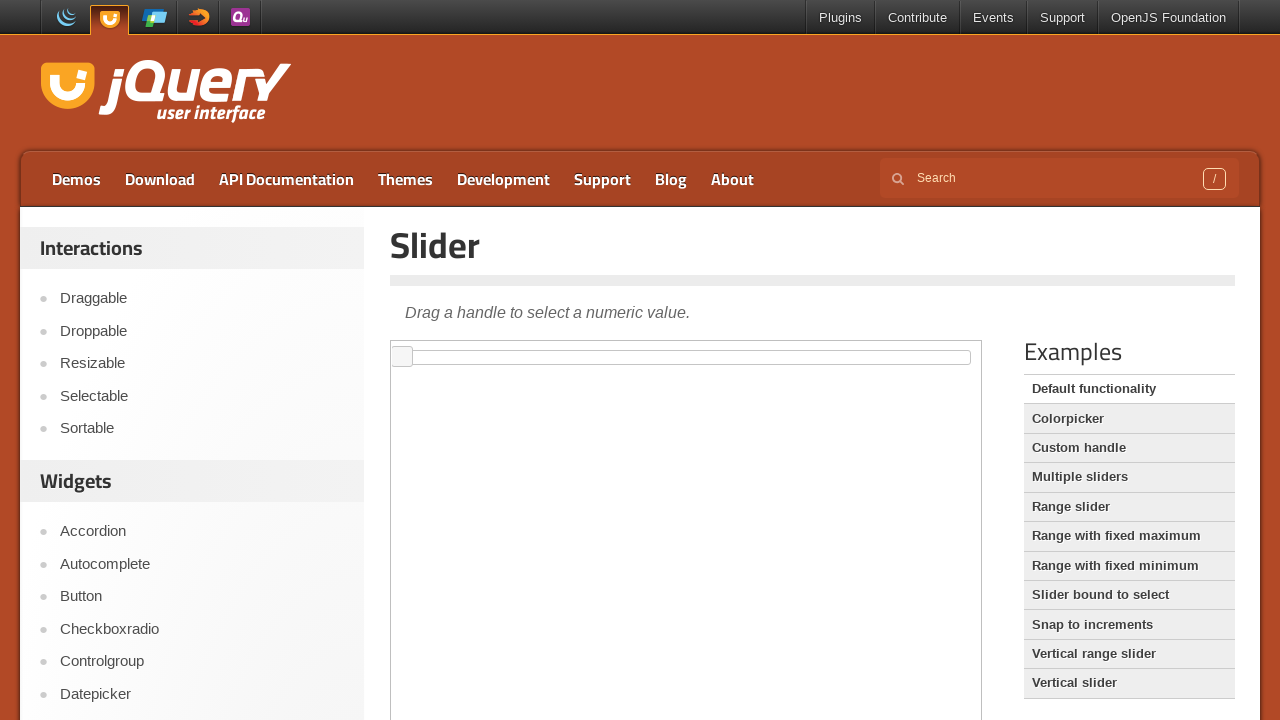

Located slider handle element
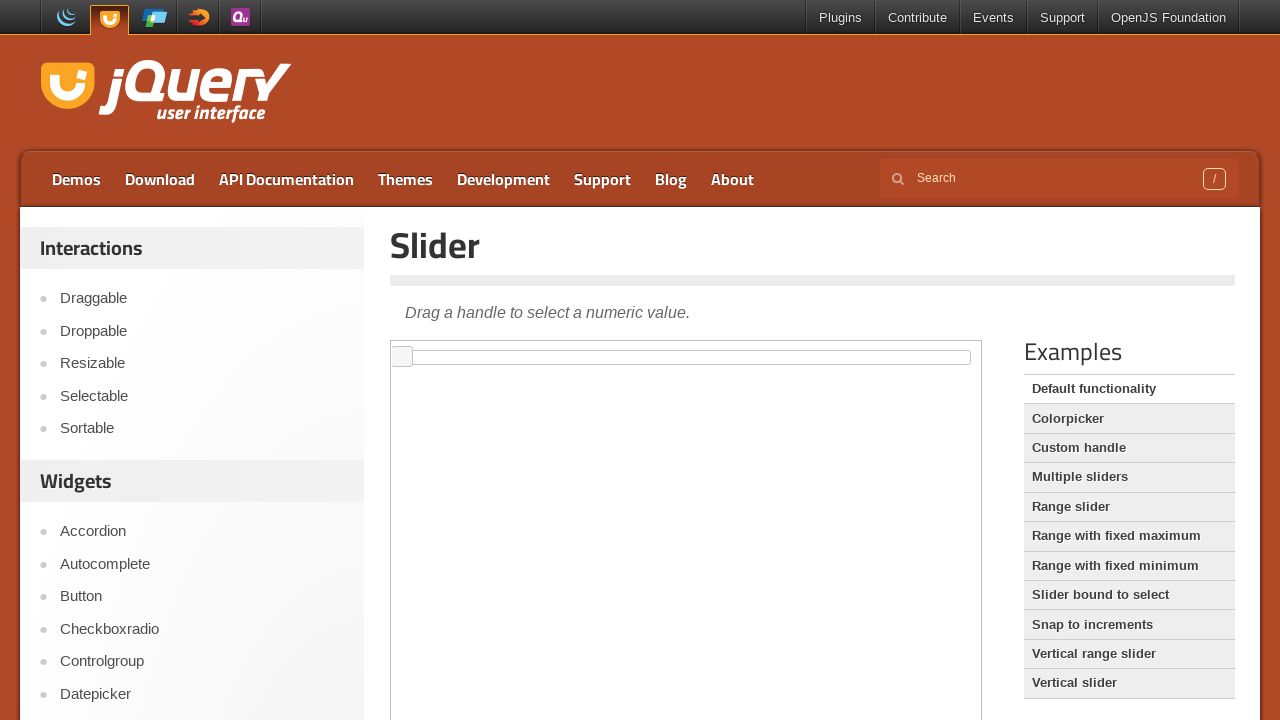

Retrieved slider handle bounding box coordinates
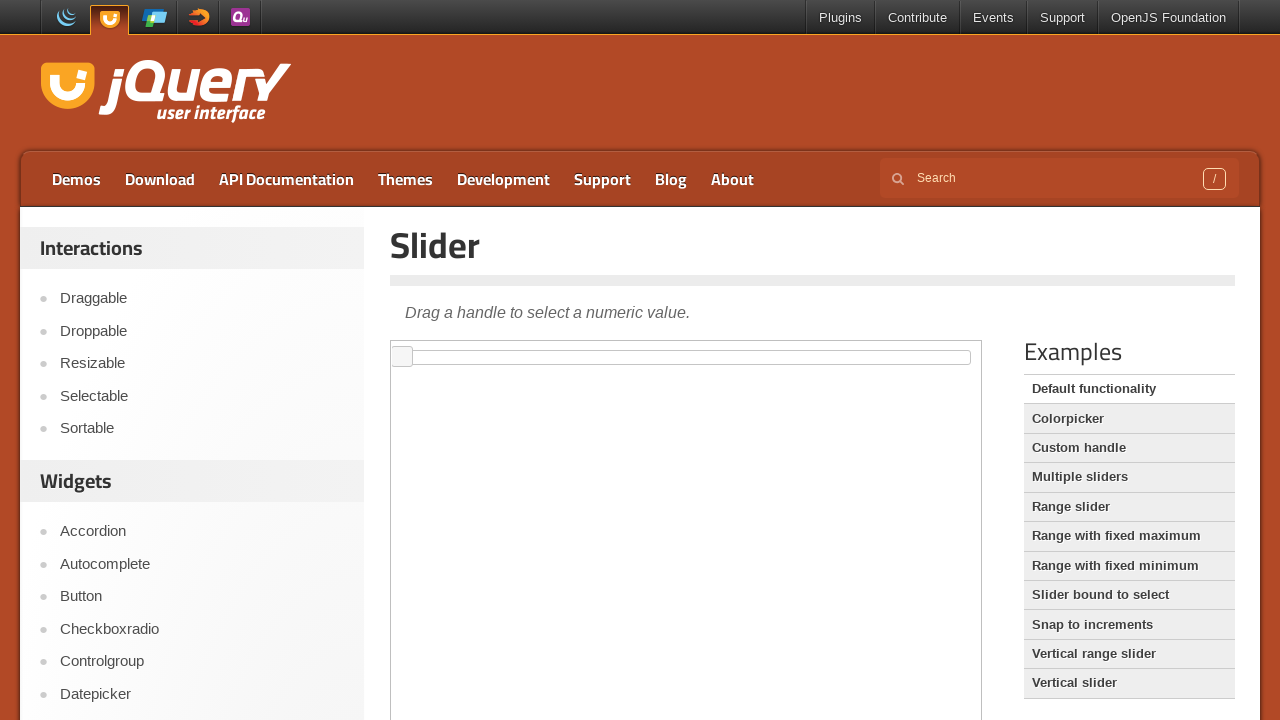

Moved mouse to slider handle center position at (402, 357)
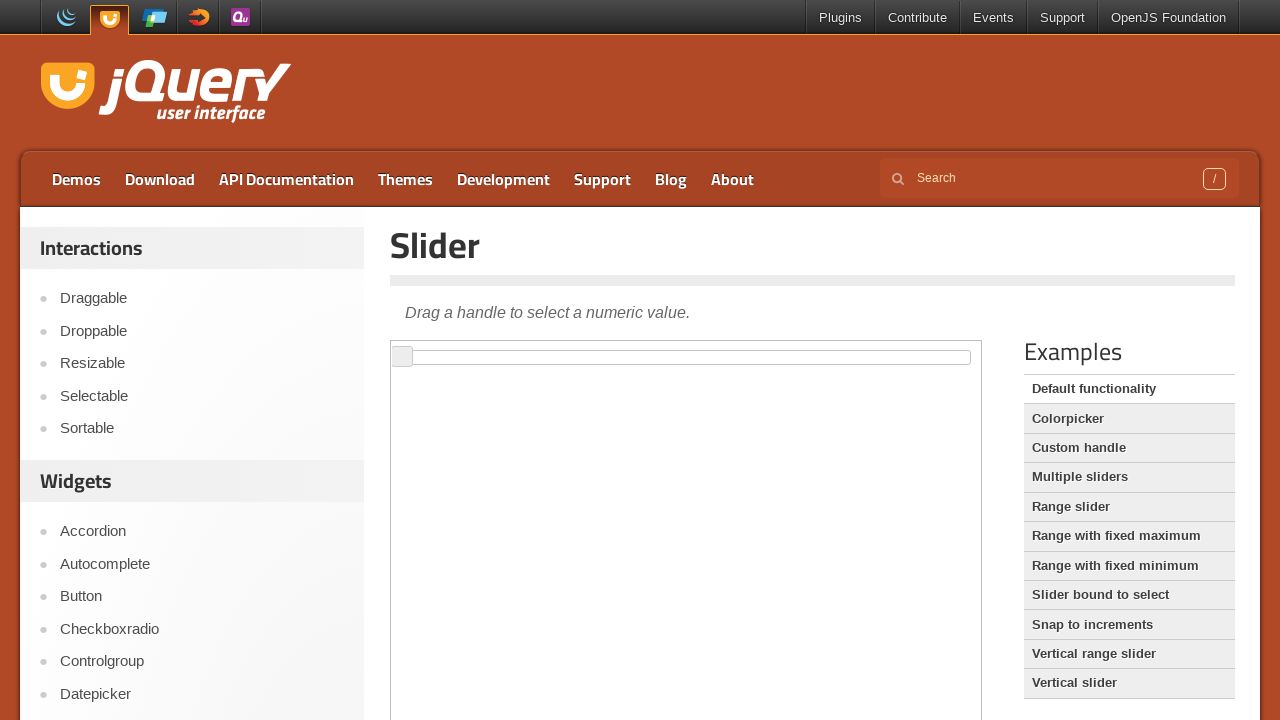

Pressed mouse button down on slider handle at (402, 357)
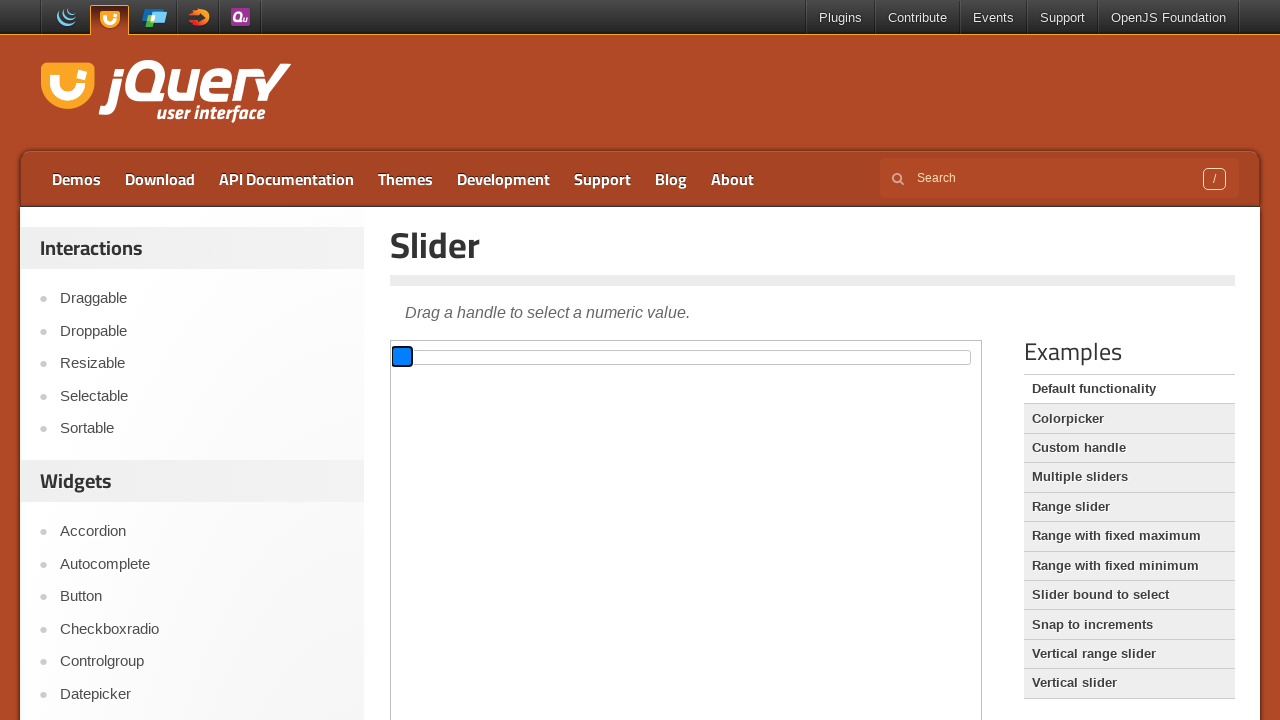

Dragged slider handle 70 pixels to the right at (472, 357)
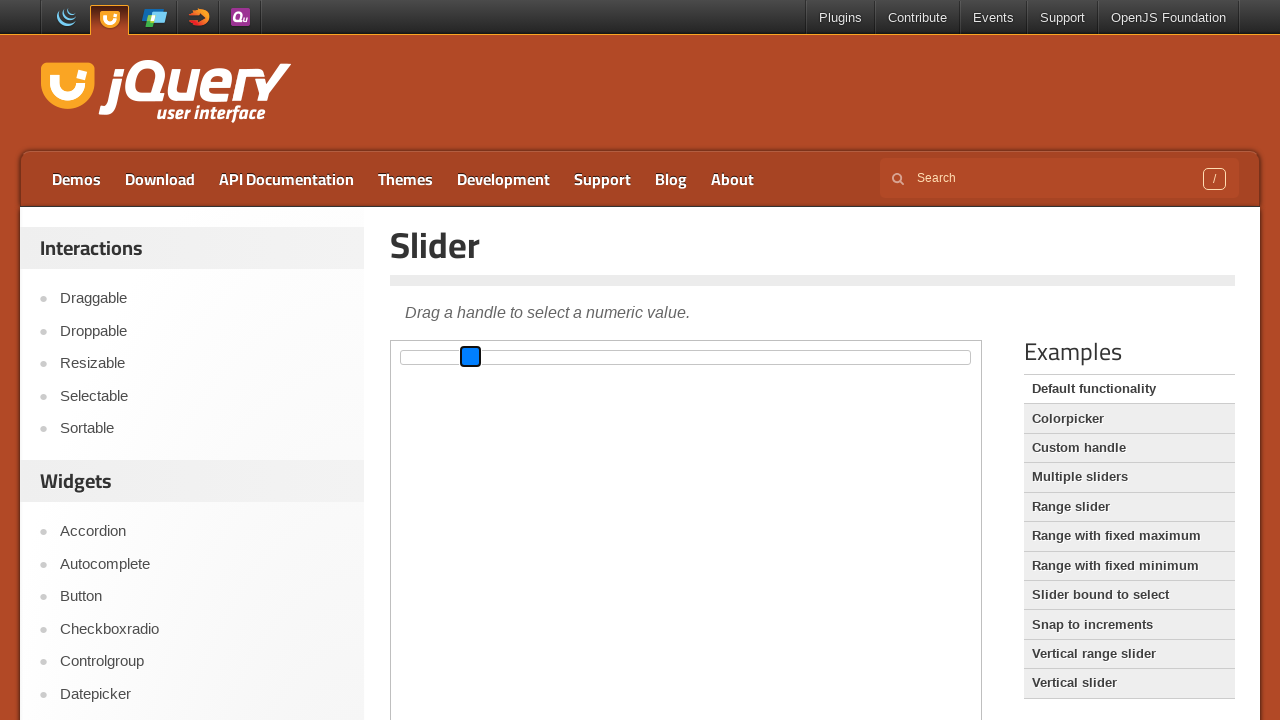

Released mouse button after dragging slider right at (472, 357)
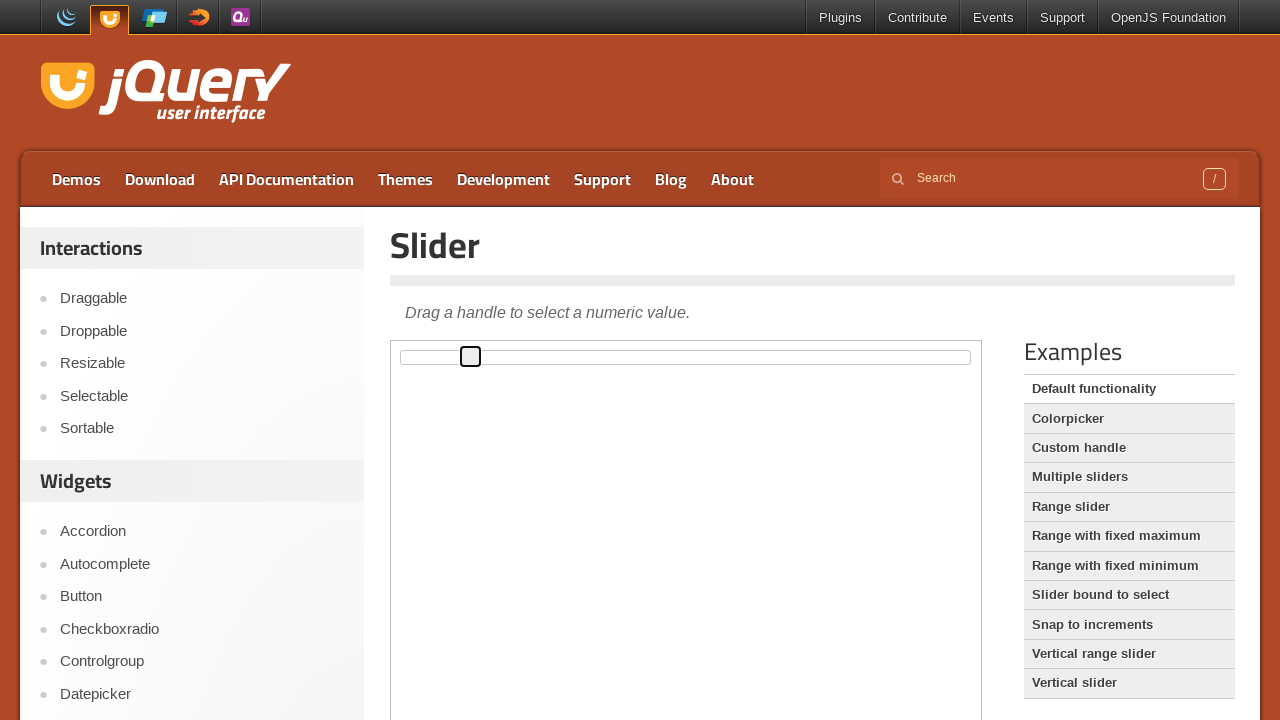

Waited 3 seconds for slider animation to complete
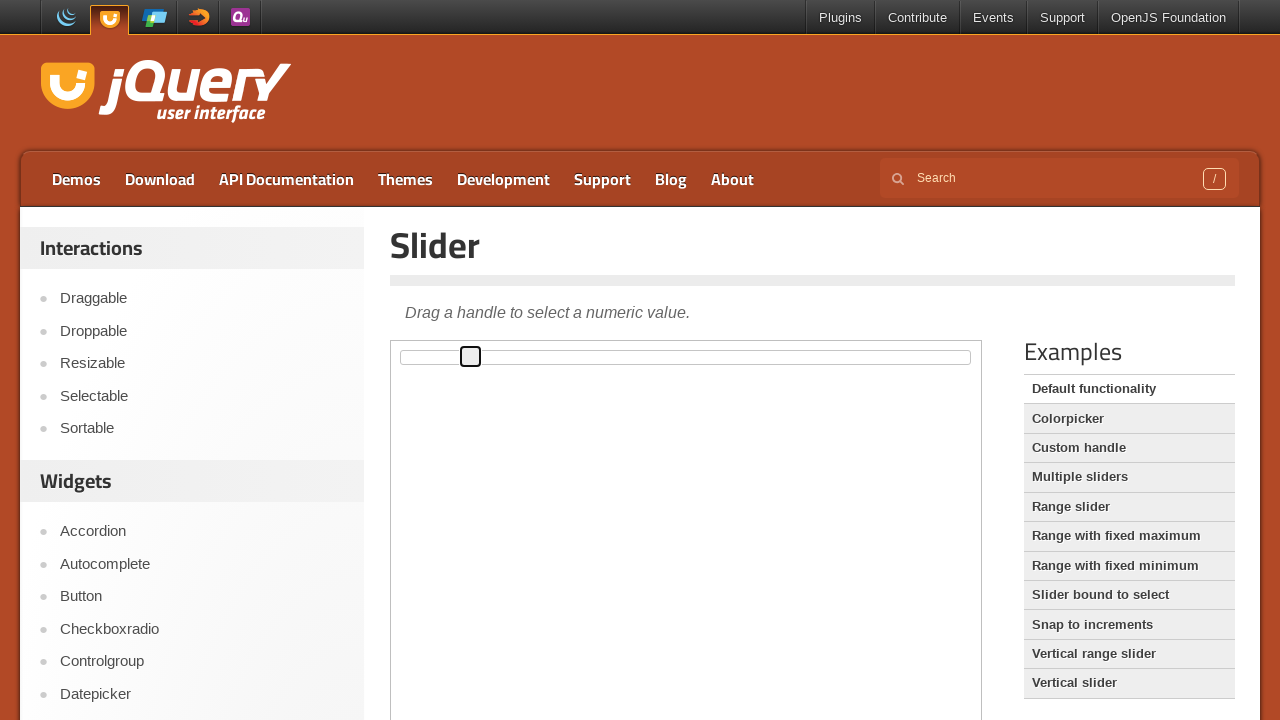

Retrieved updated slider handle bounding box after first drag
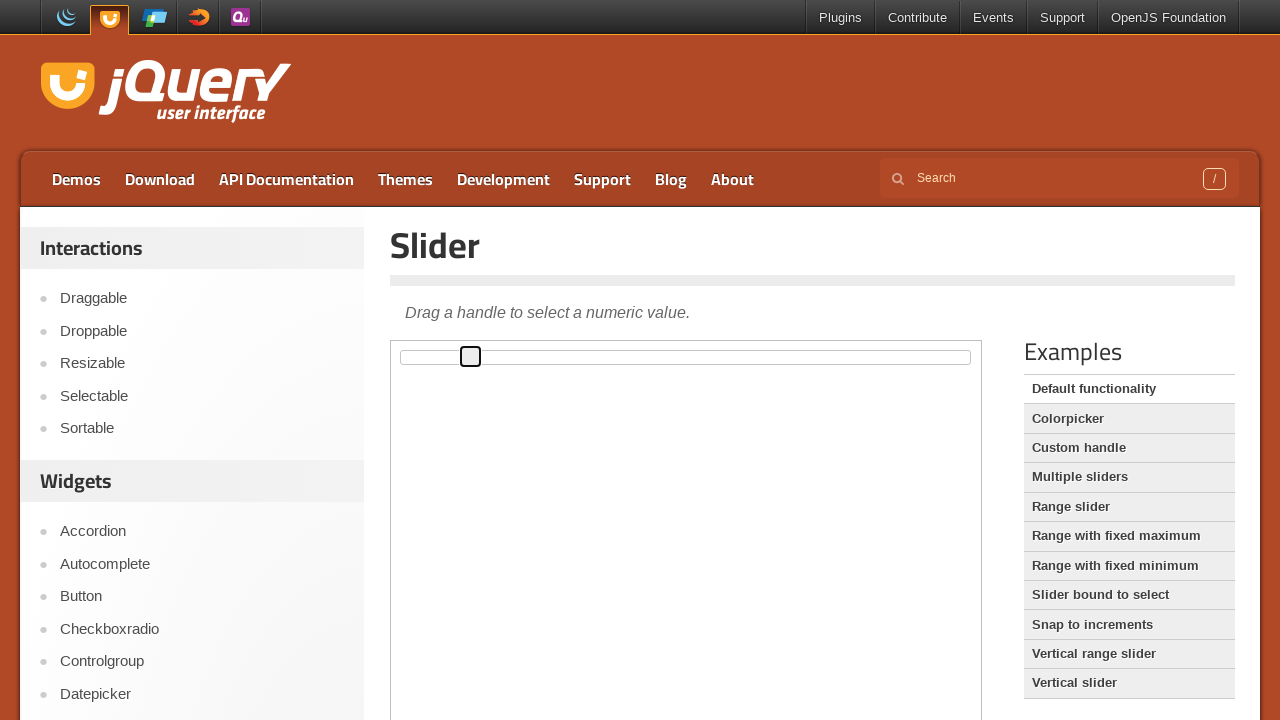

Moved mouse to slider handle center position for second drag at (470, 357)
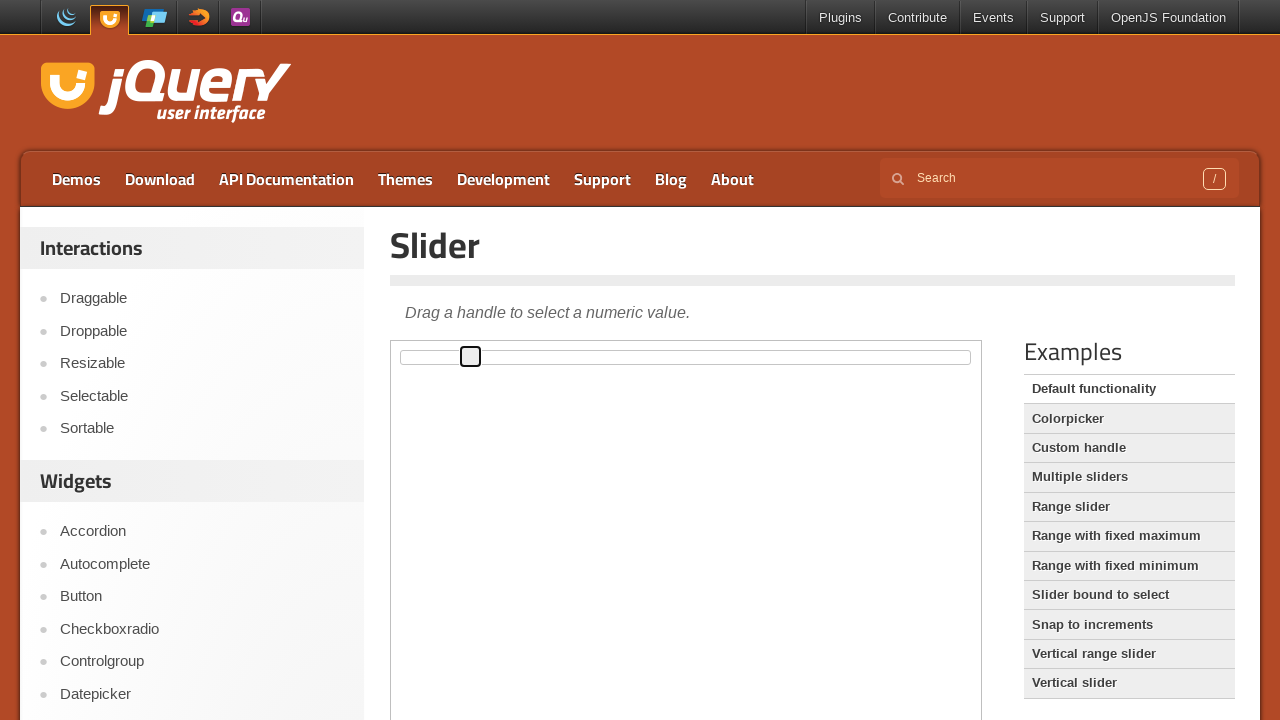

Pressed mouse button down on slider handle for second drag at (470, 357)
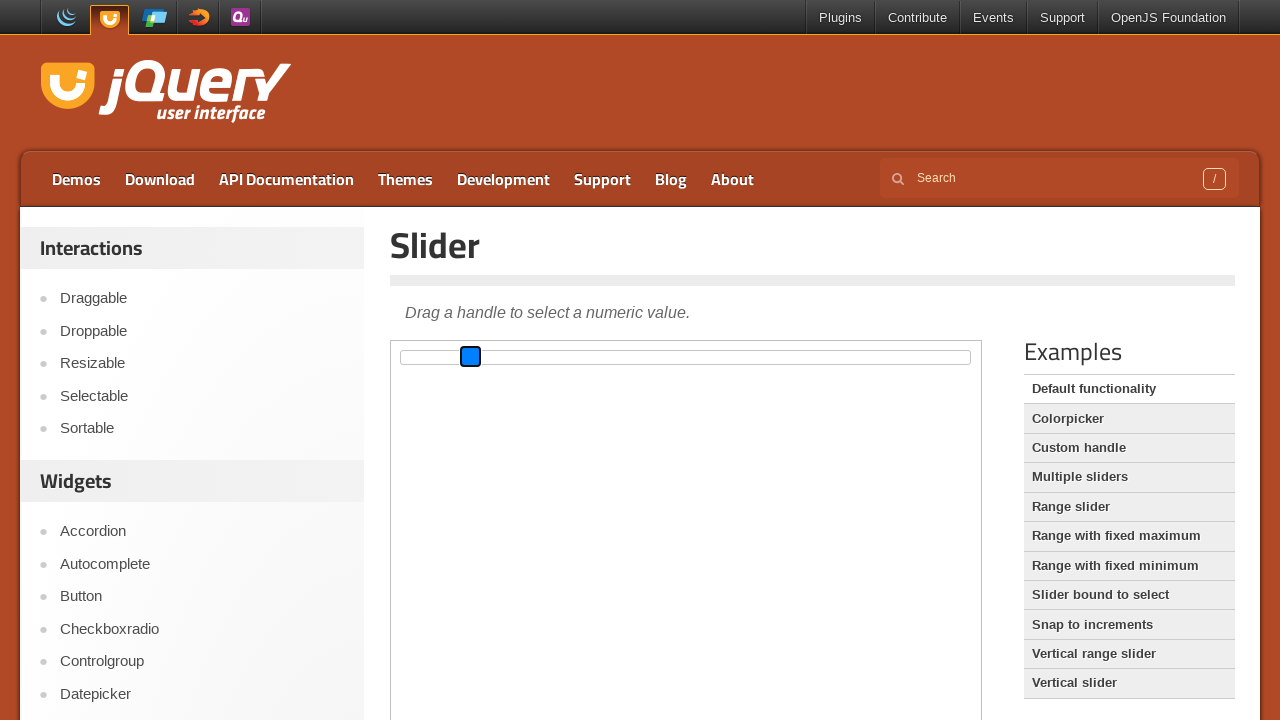

Dragged slider handle 70 pixels to the left at (400, 357)
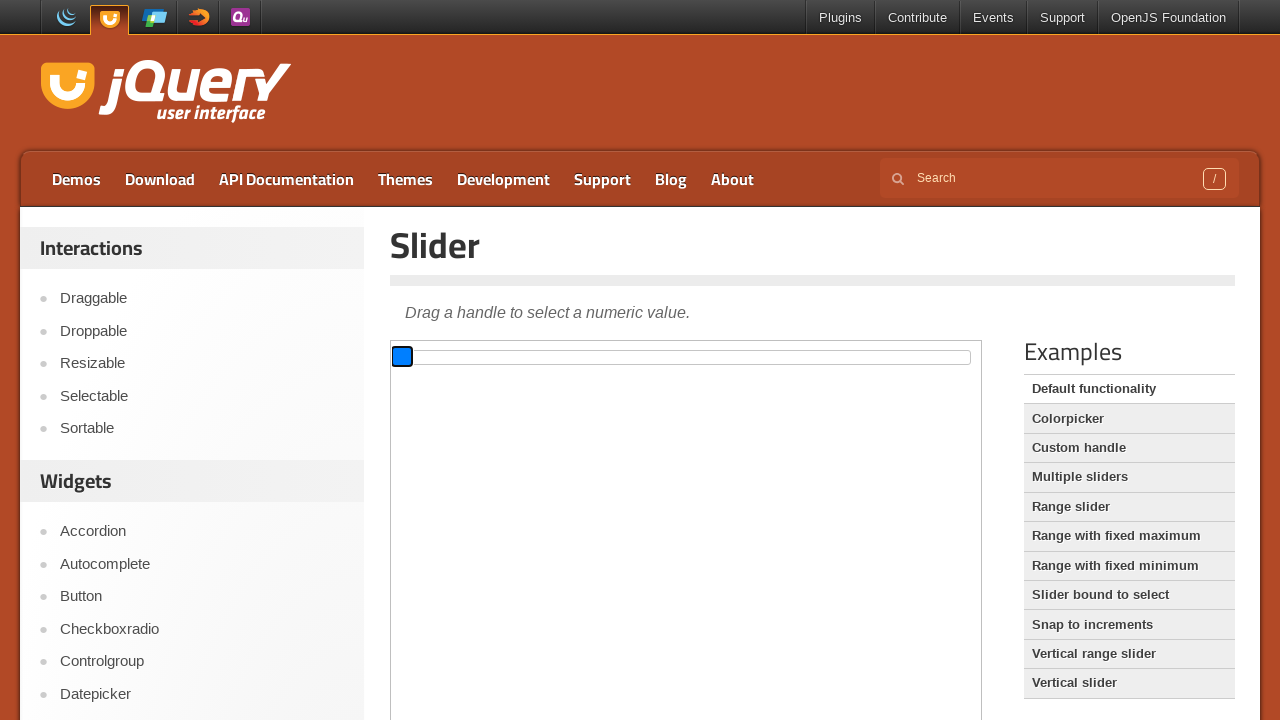

Released mouse button after dragging slider left at (400, 357)
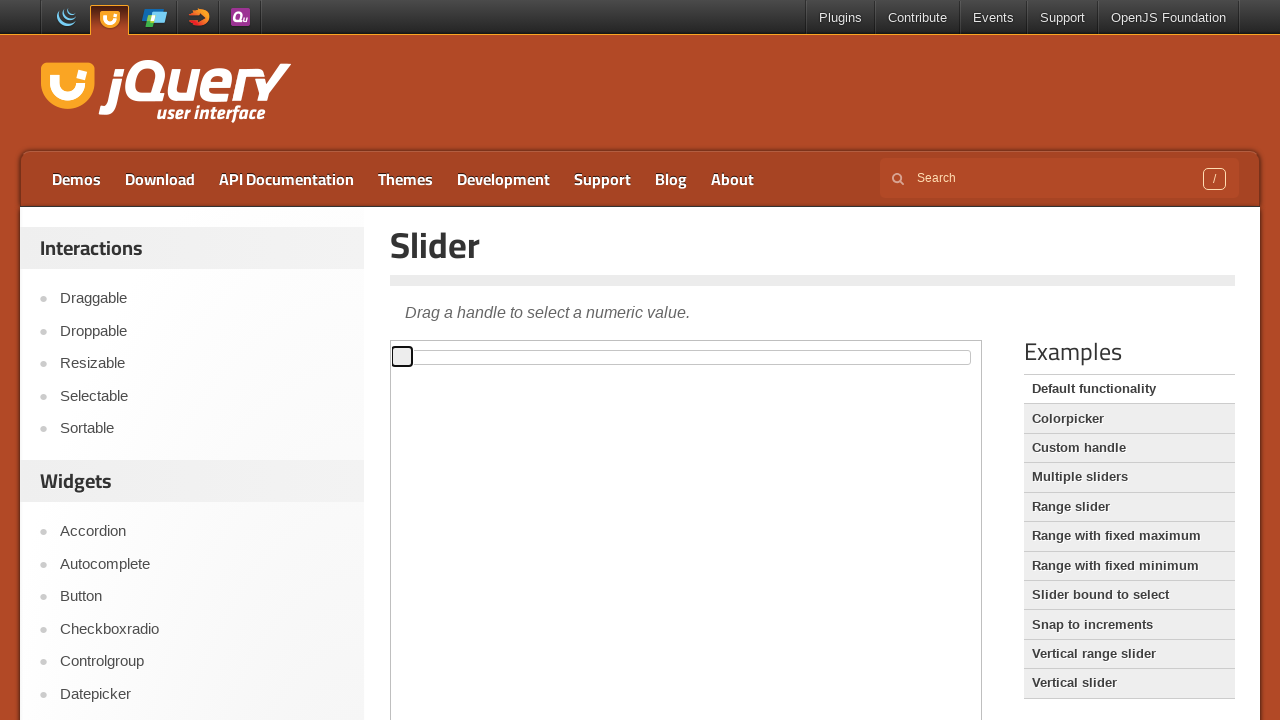

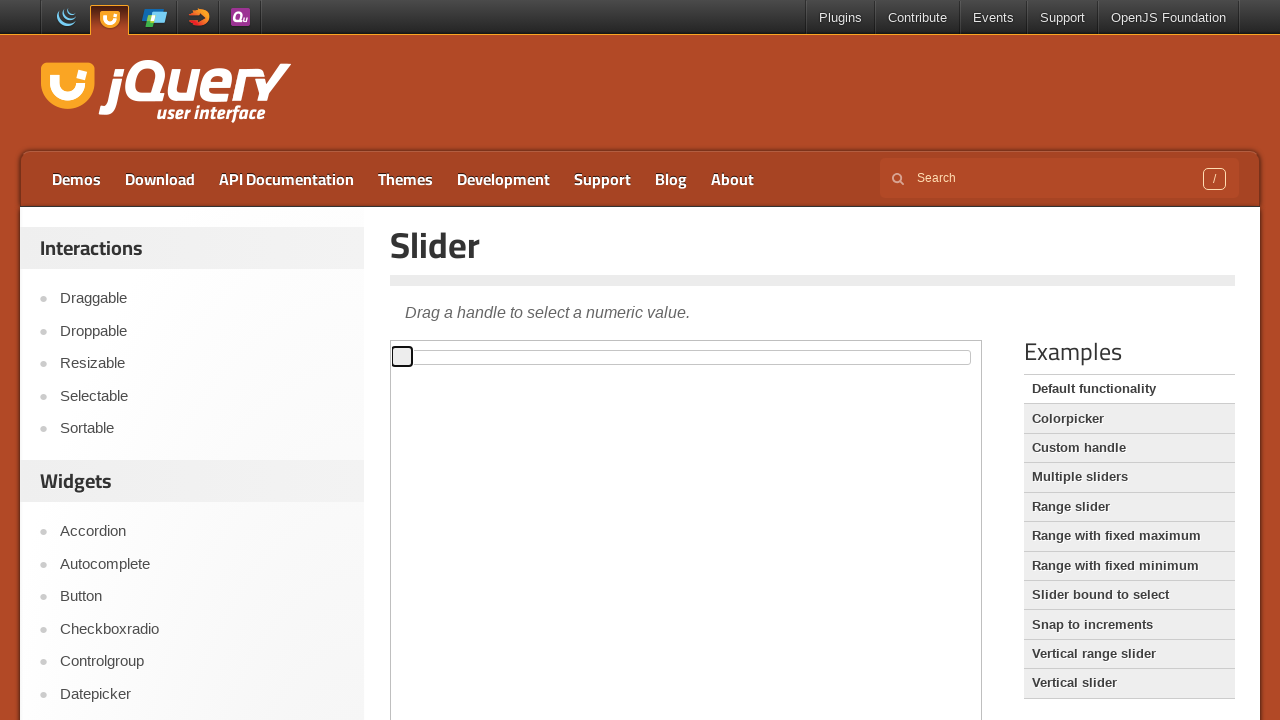